Tests alert functionality by entering a name in a text field, triggering an alert, and verifying the name appears in the alert text before accepting it

Starting URL: https://rahulshettyacademy.com/AutomationPractice/

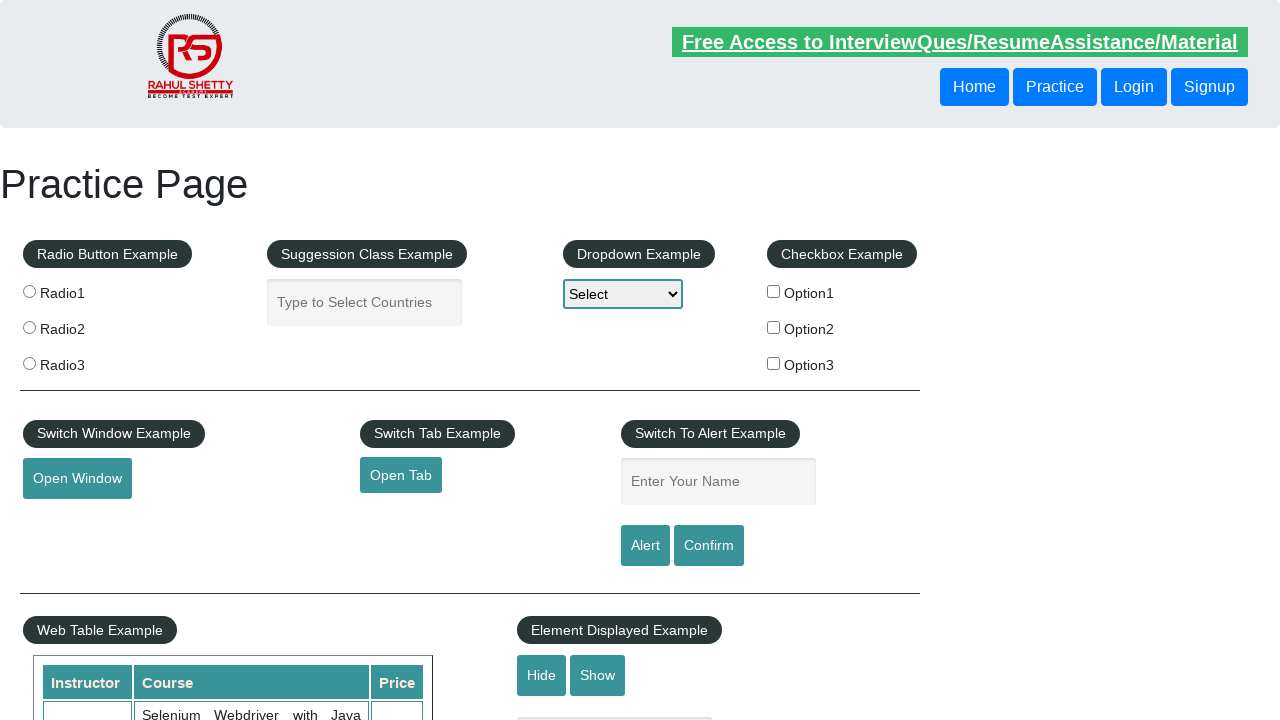

Navigated to AutomationPractice page
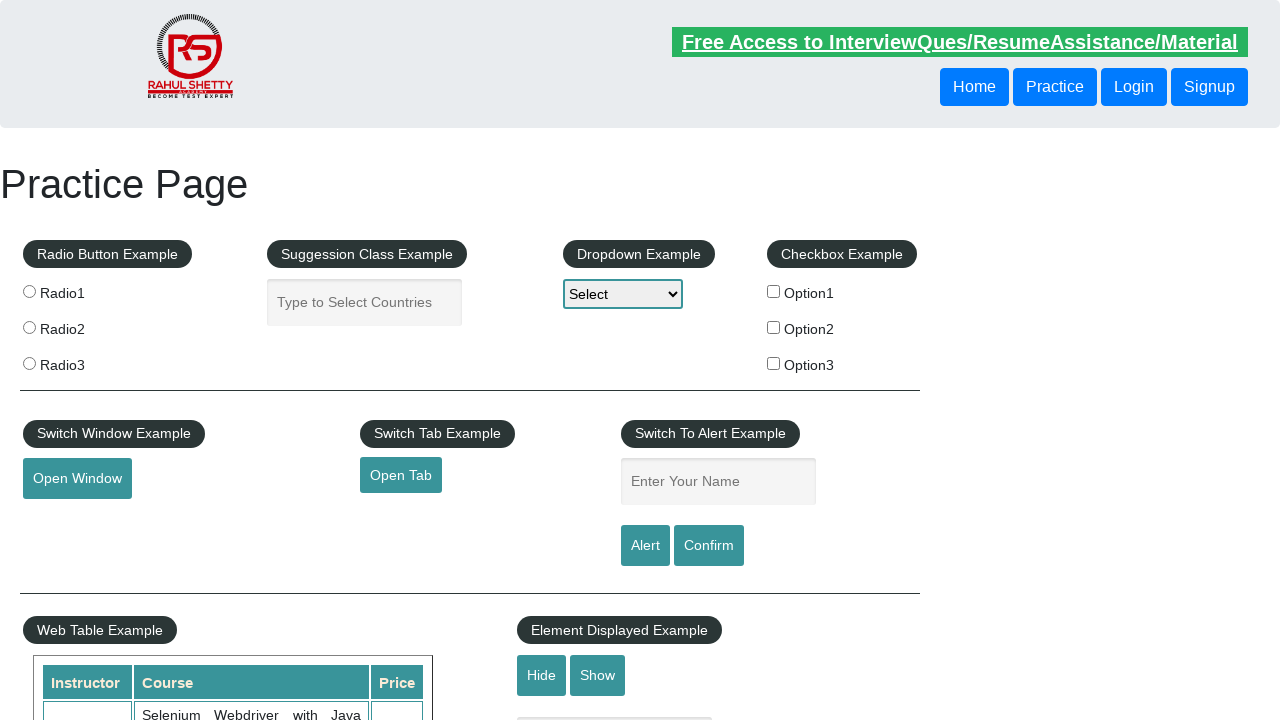

Entered 'Daniel' in the name text field on #name
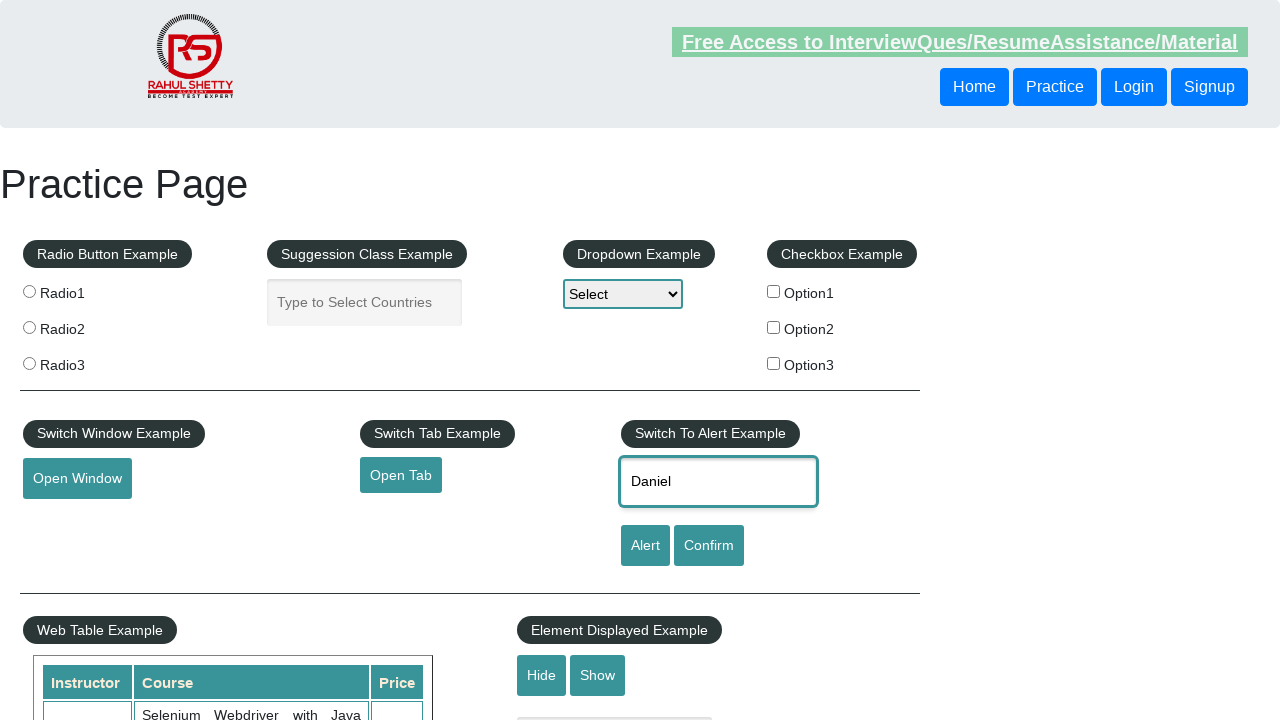

Clicked alert button to trigger alert dialog at (645, 546) on #alertbtn
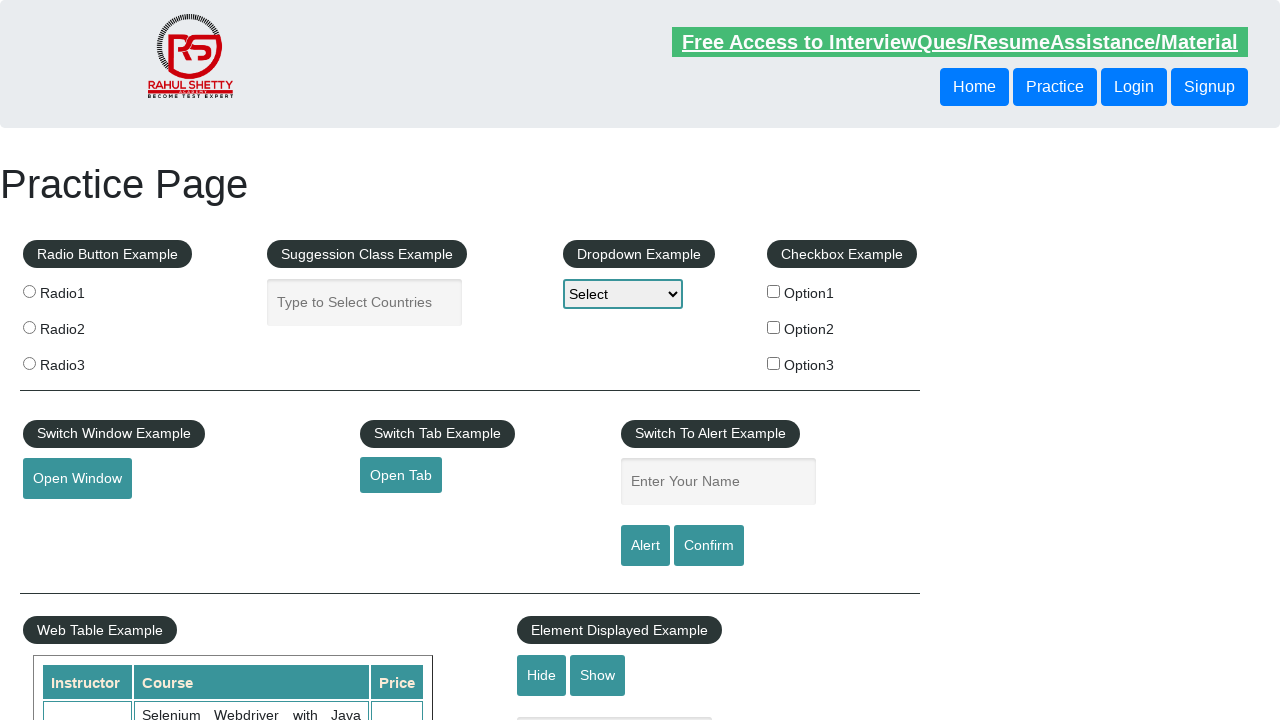

Set up dialog handler to accept alerts
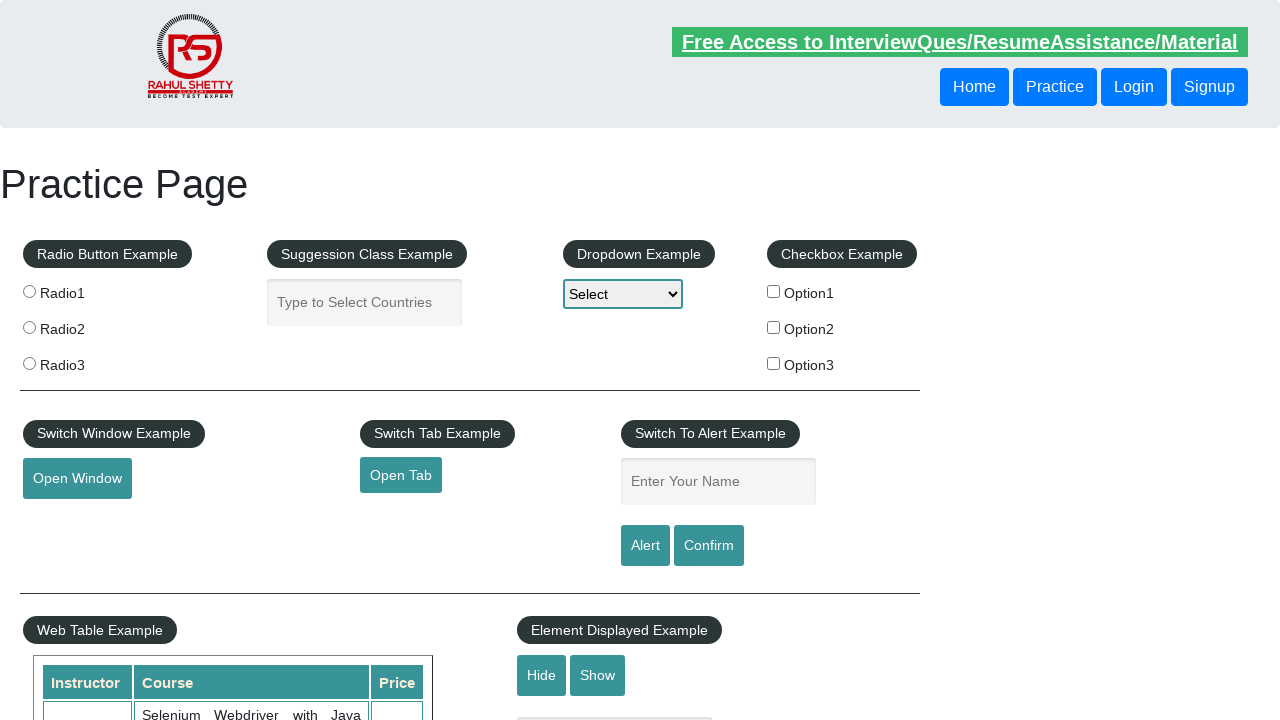

Clicked alert button again and alert was accepted at (645, 546) on #alertbtn
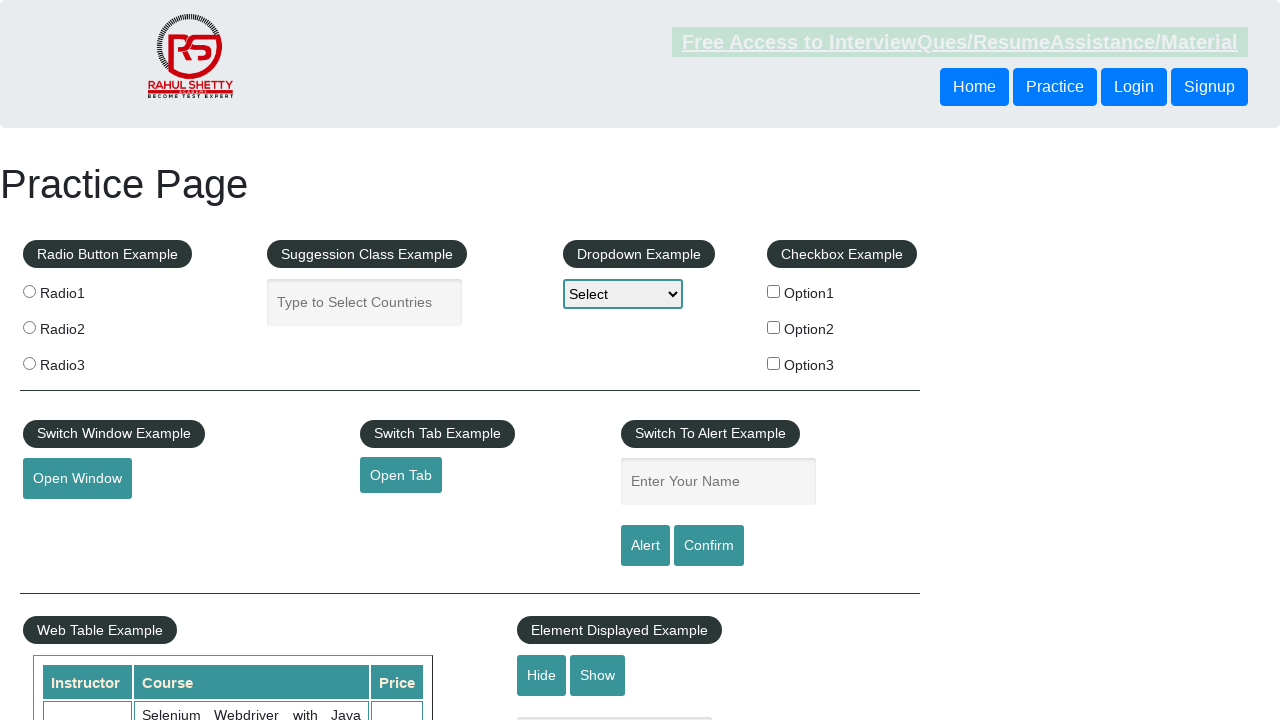

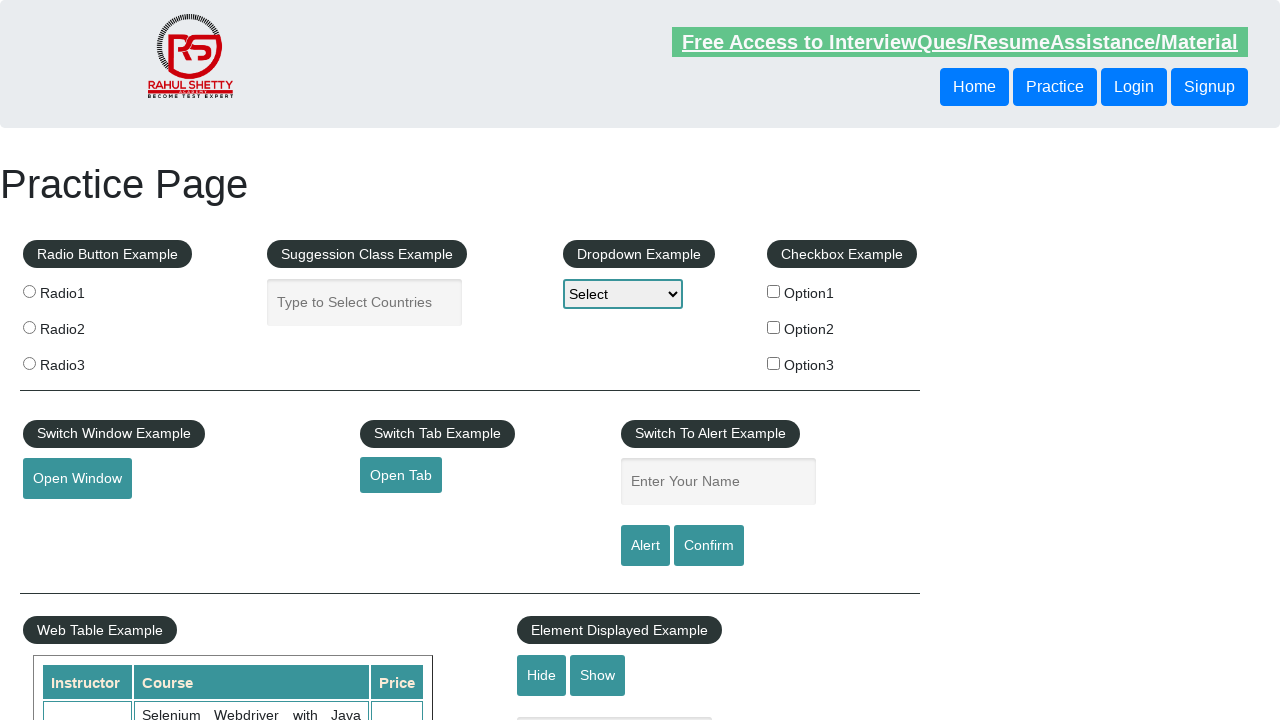